Demonstrates drag-and-drop mouse action by dragging element 'box A' onto element 'box B'

Starting URL: https://crossbrowsertesting.github.io/drag-and-drop

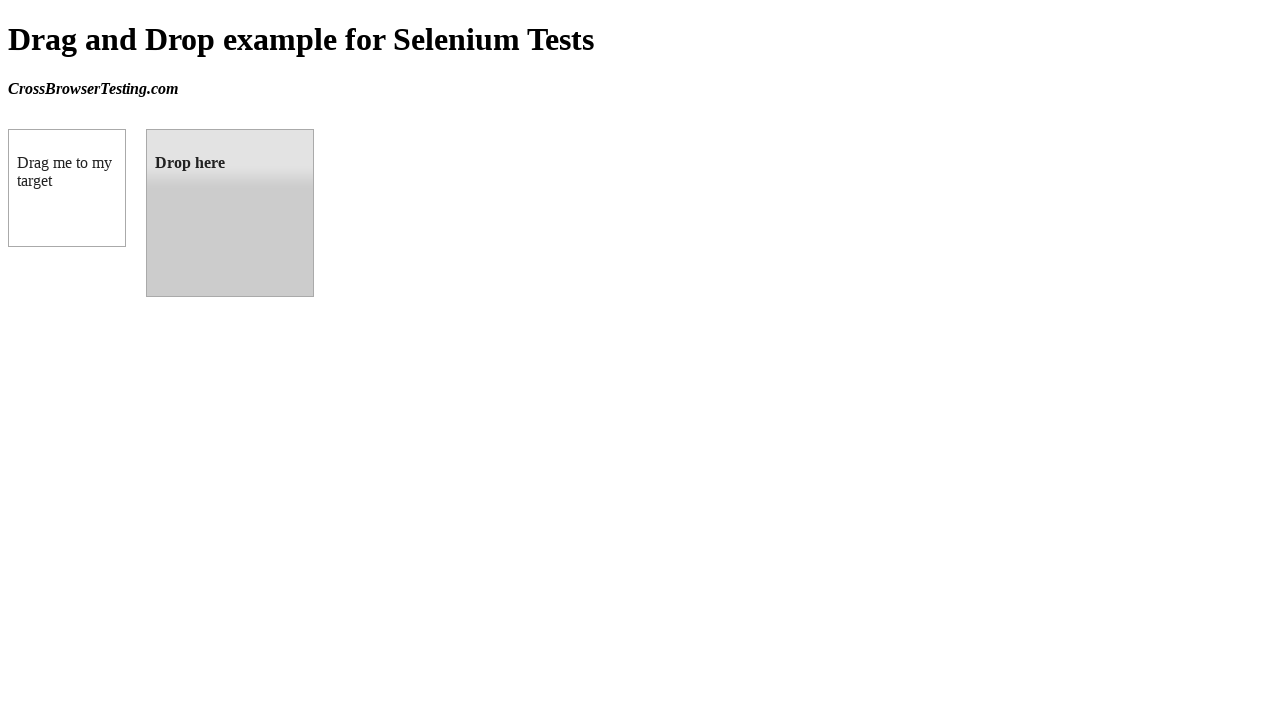

Waited for draggable element (box A) to be visible
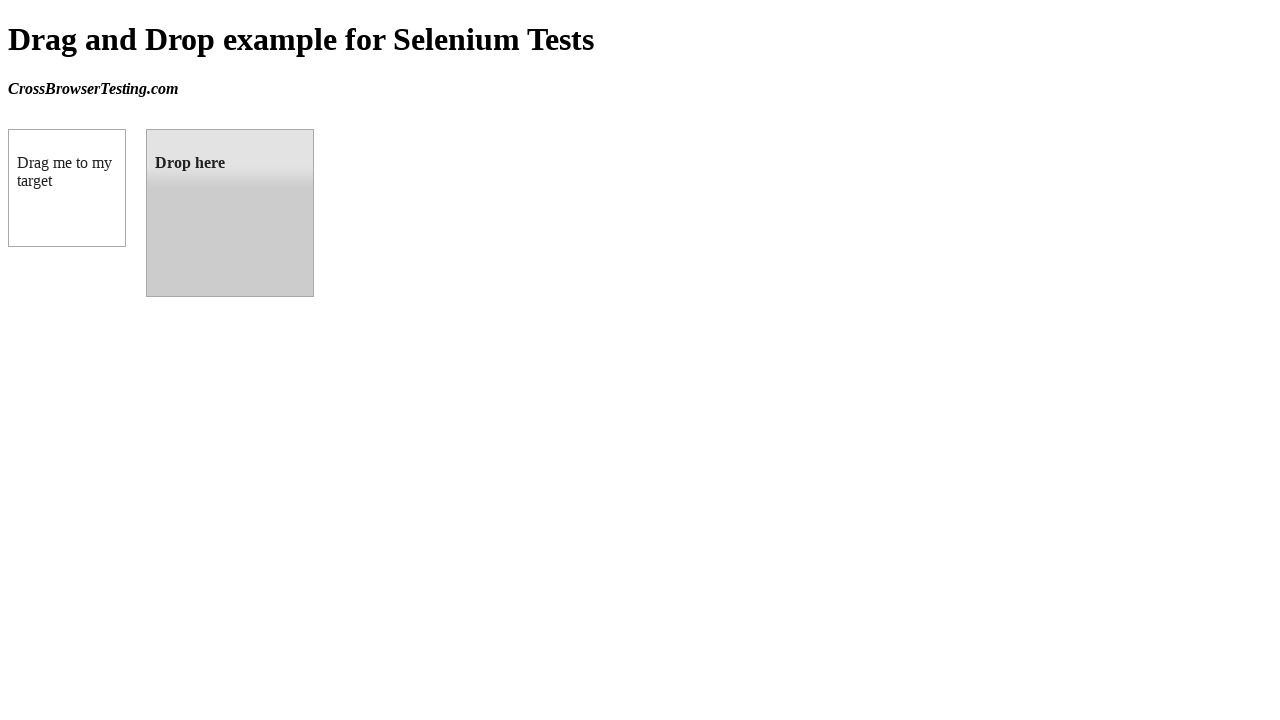

Waited for droppable element (box B) to be visible
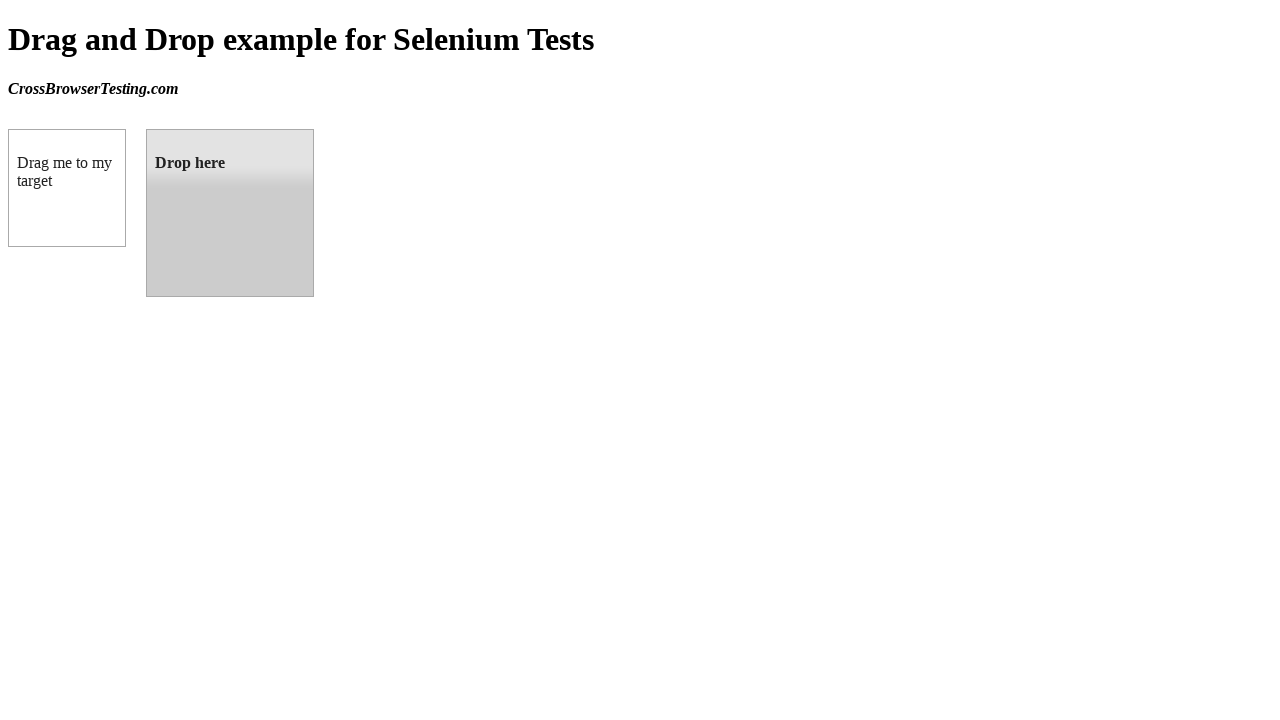

Dragged box A onto box B at (230, 213)
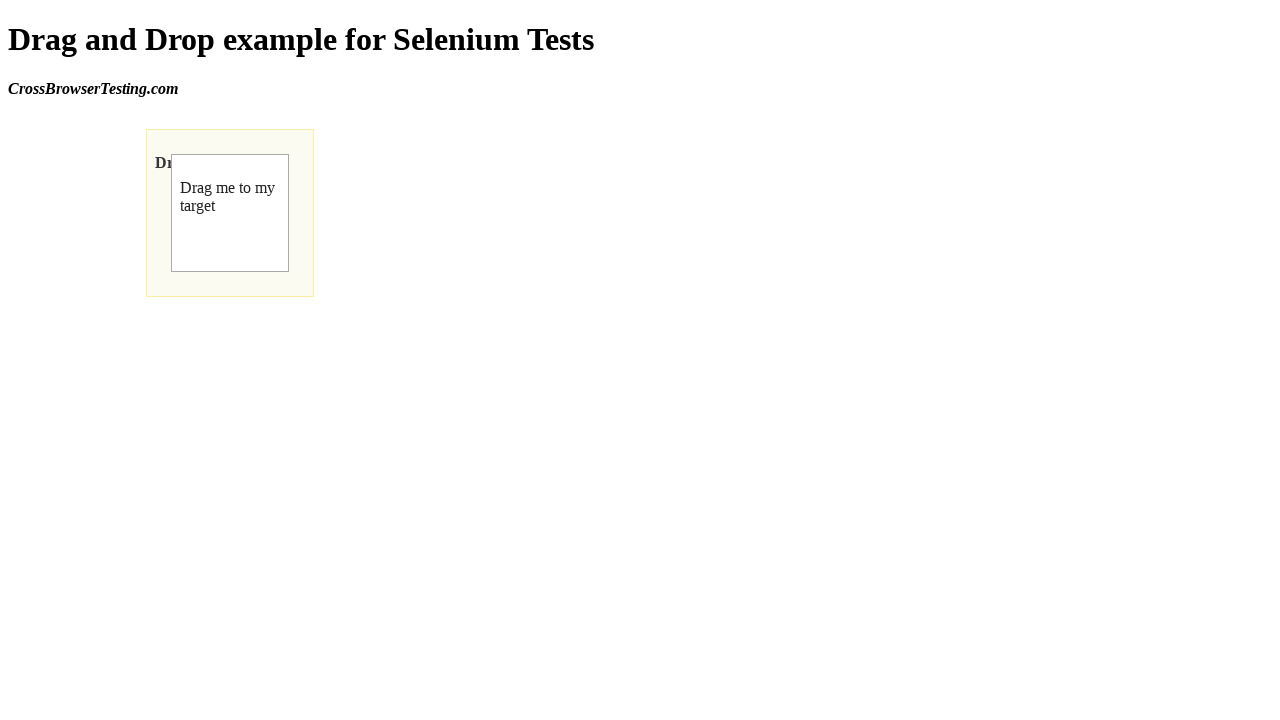

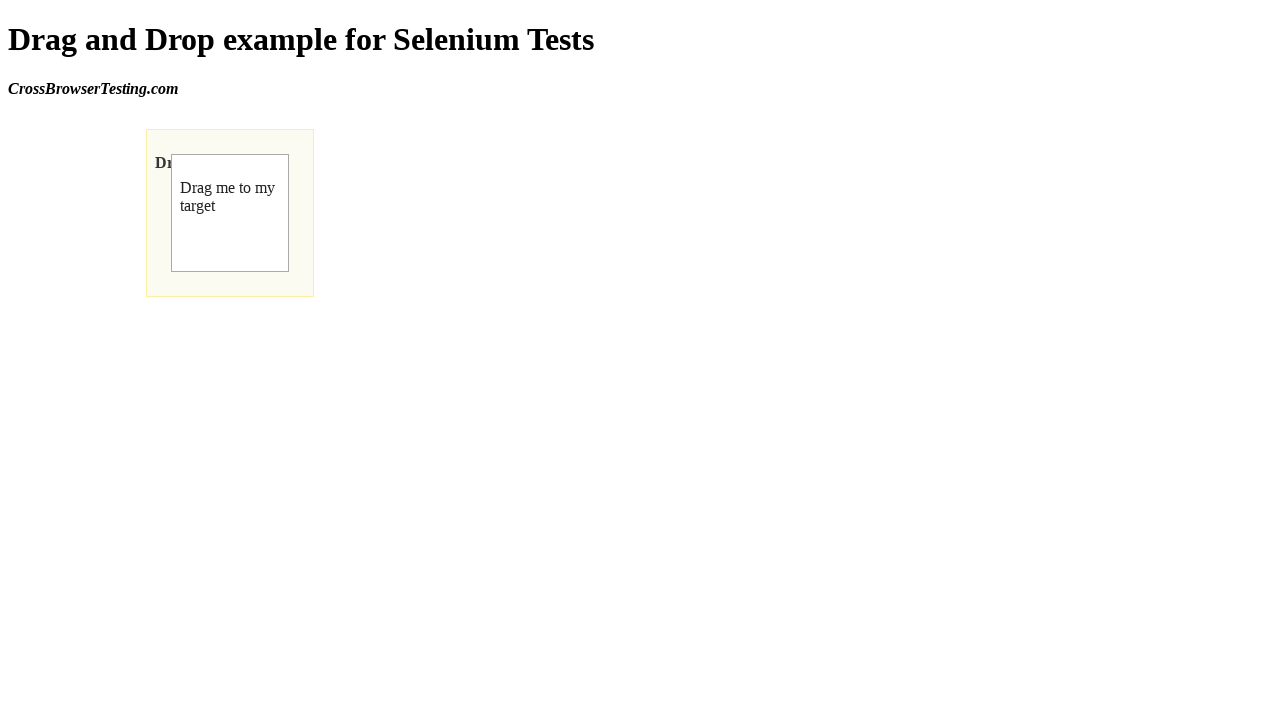